Fills out a lottery/registration form on Medicom Toy website with personal information including name, birthdate, address, phone number, and email, then clicks consent checkboxes.

Starting URL: http://www.medicomtoy.tv/blog/?p=54257

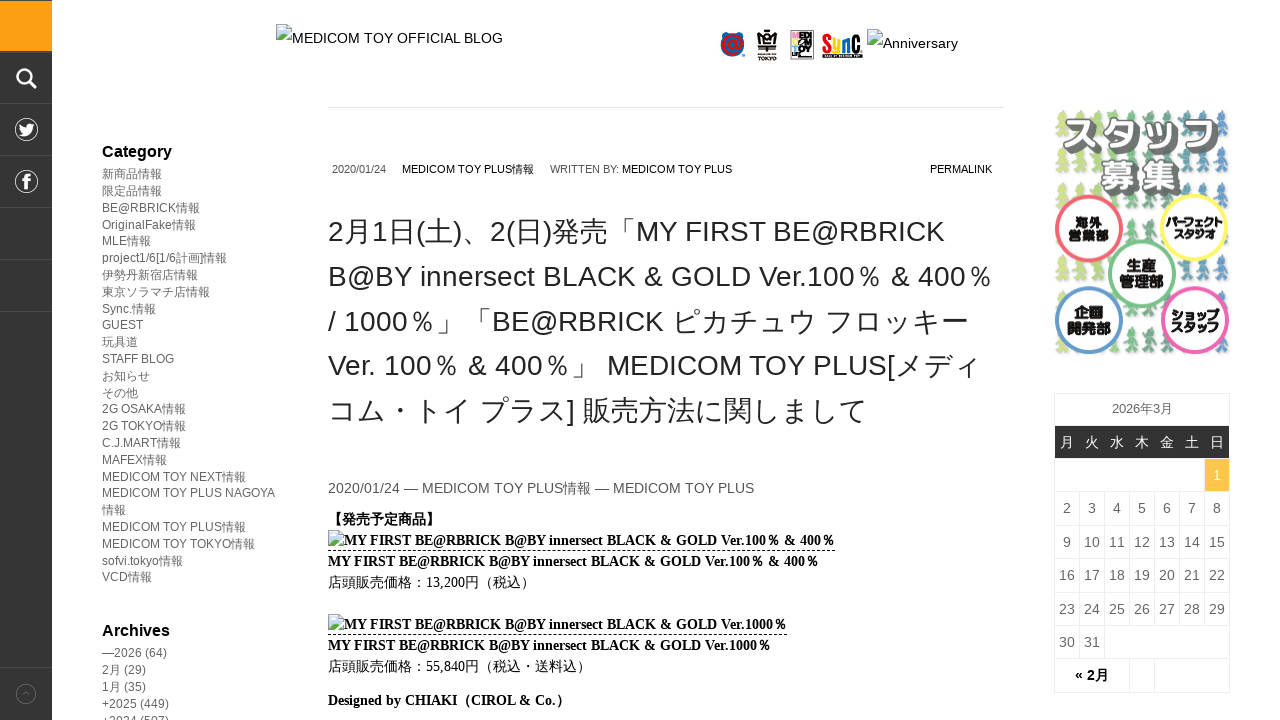

Selected visit time radio button at index 7 at (344, 361) on input[name='visittime200201'] >> nth=7
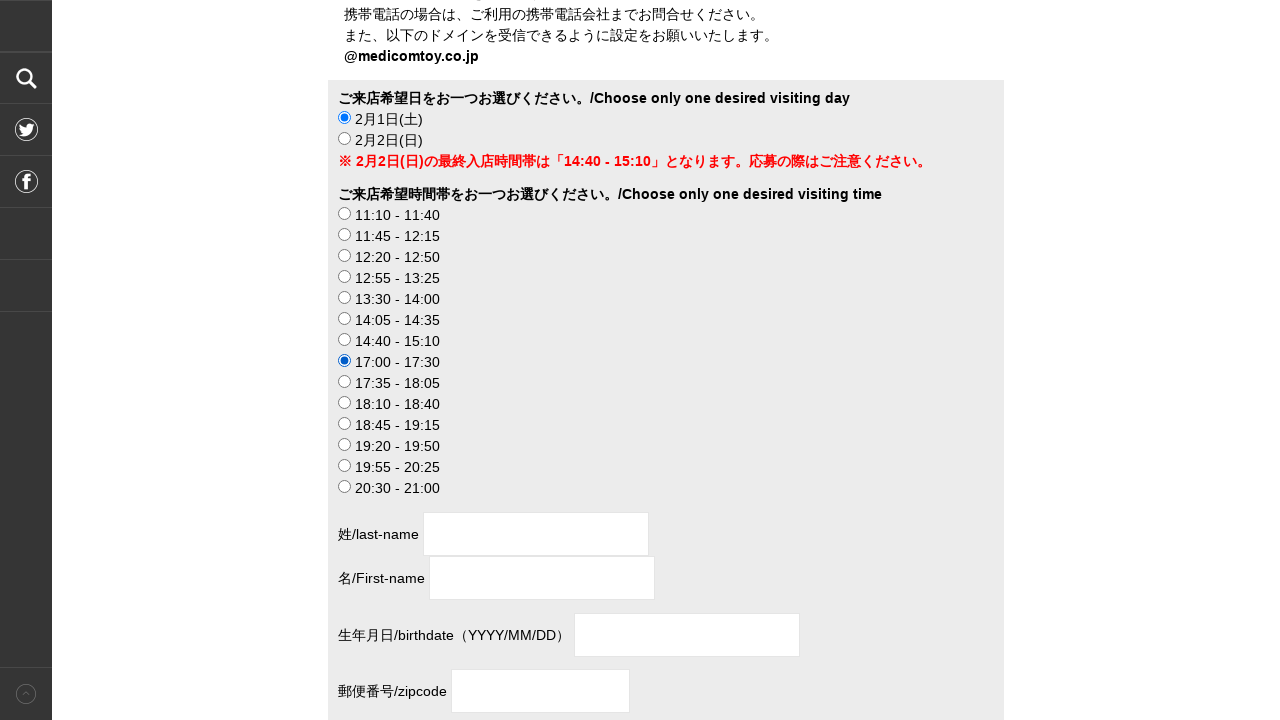

Filled last name field with '田中' on input[name='last-name']
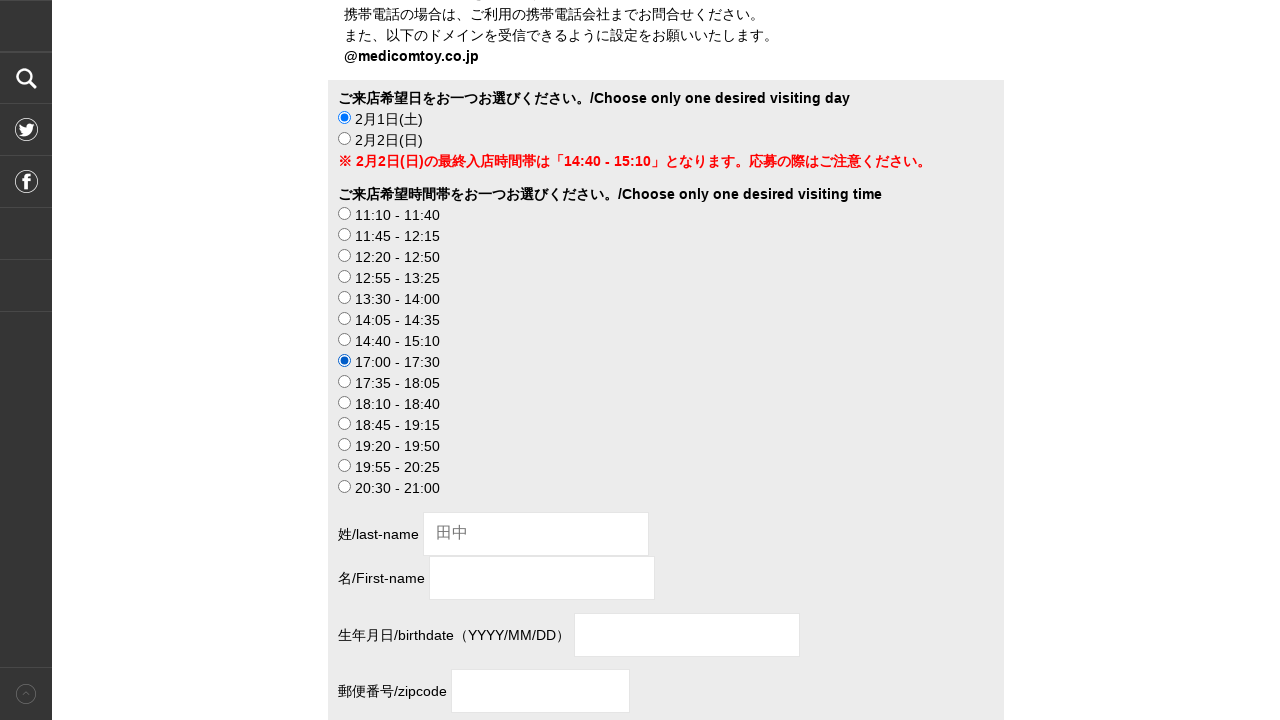

Filled first name field with '太郎' on input[name='first-name']
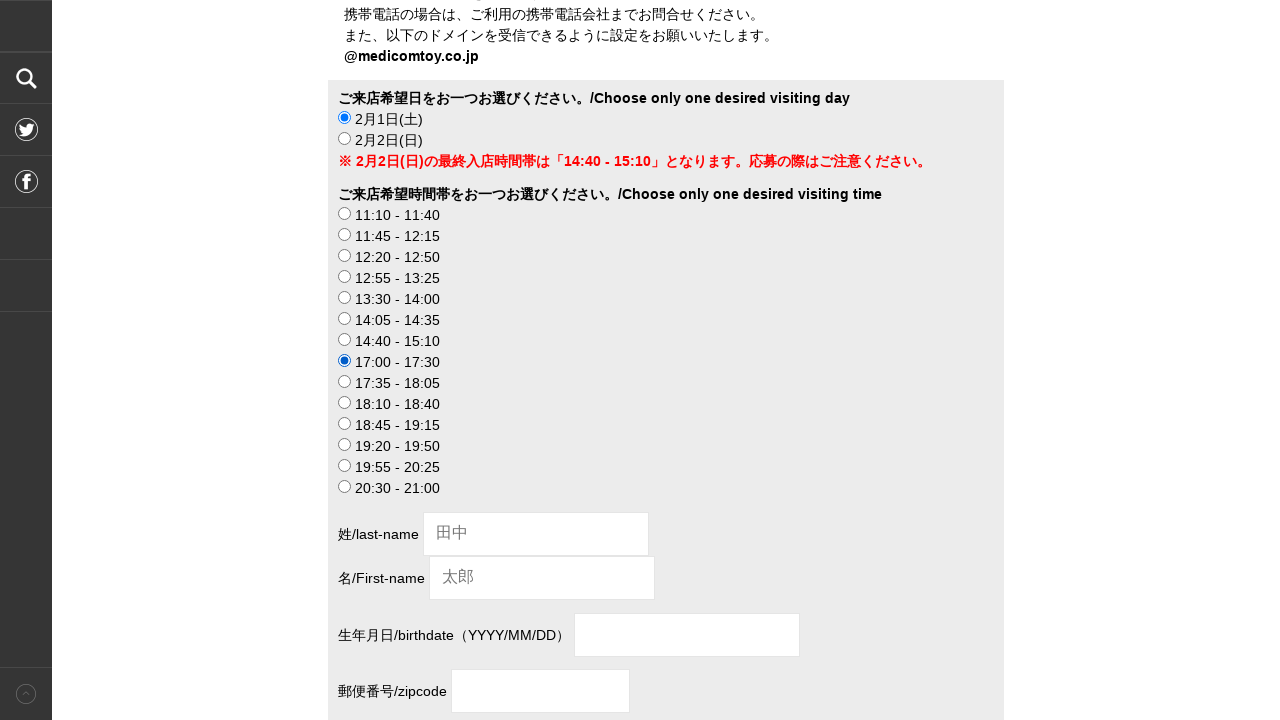

Filled birthdate field with '1990/05/15' on input[name='birthdate']
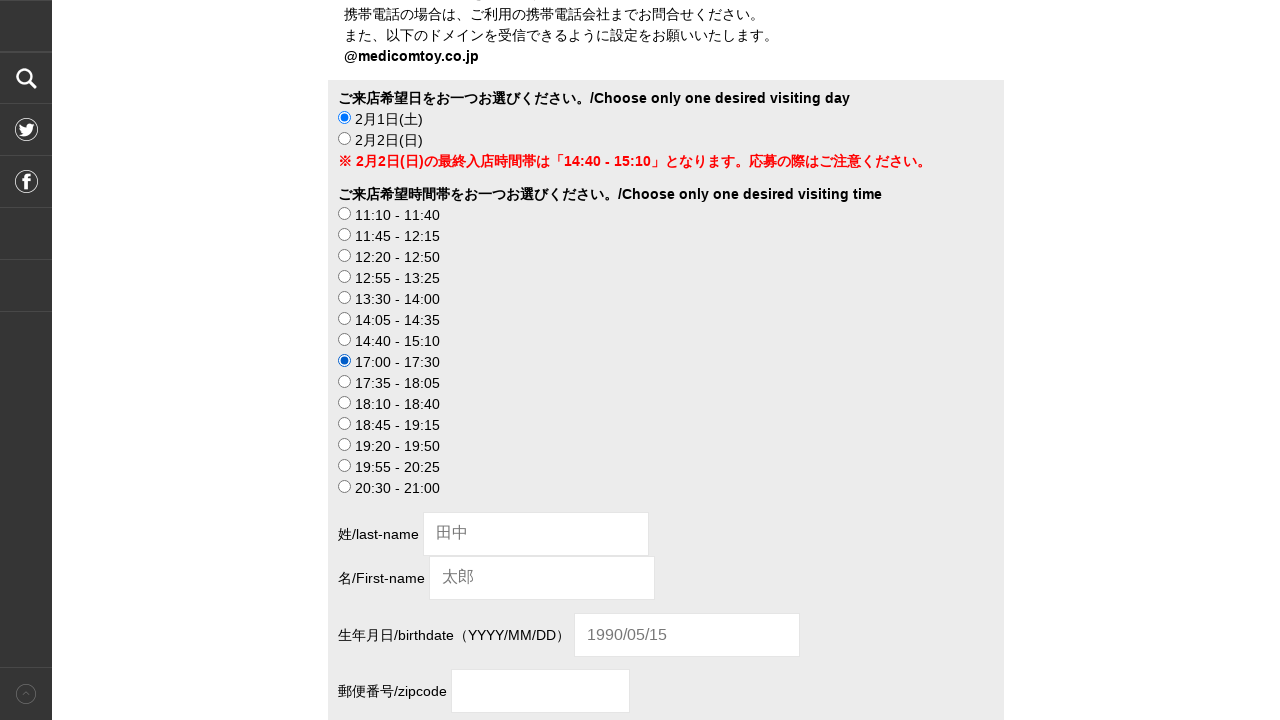

Filled postal code field with '150-0001' on input[name='postalcode']
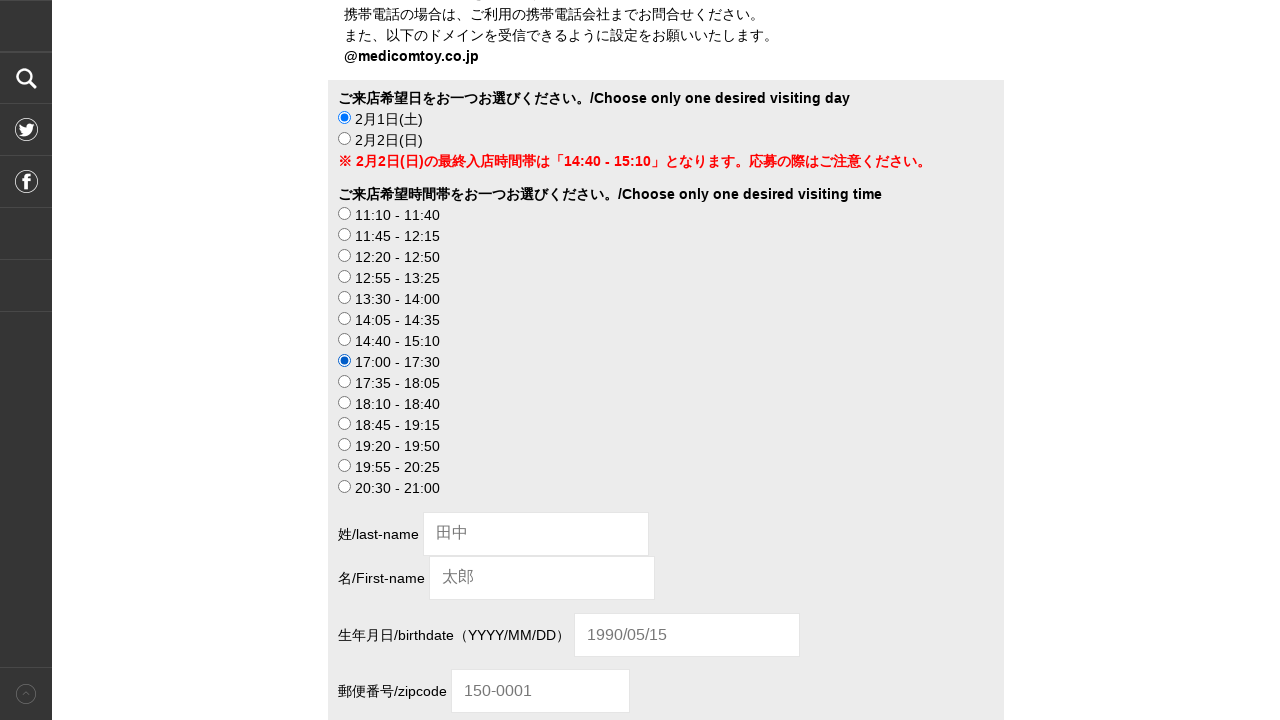

Filled address 1 (prefecture) field with '東京都' on input[name='address1']
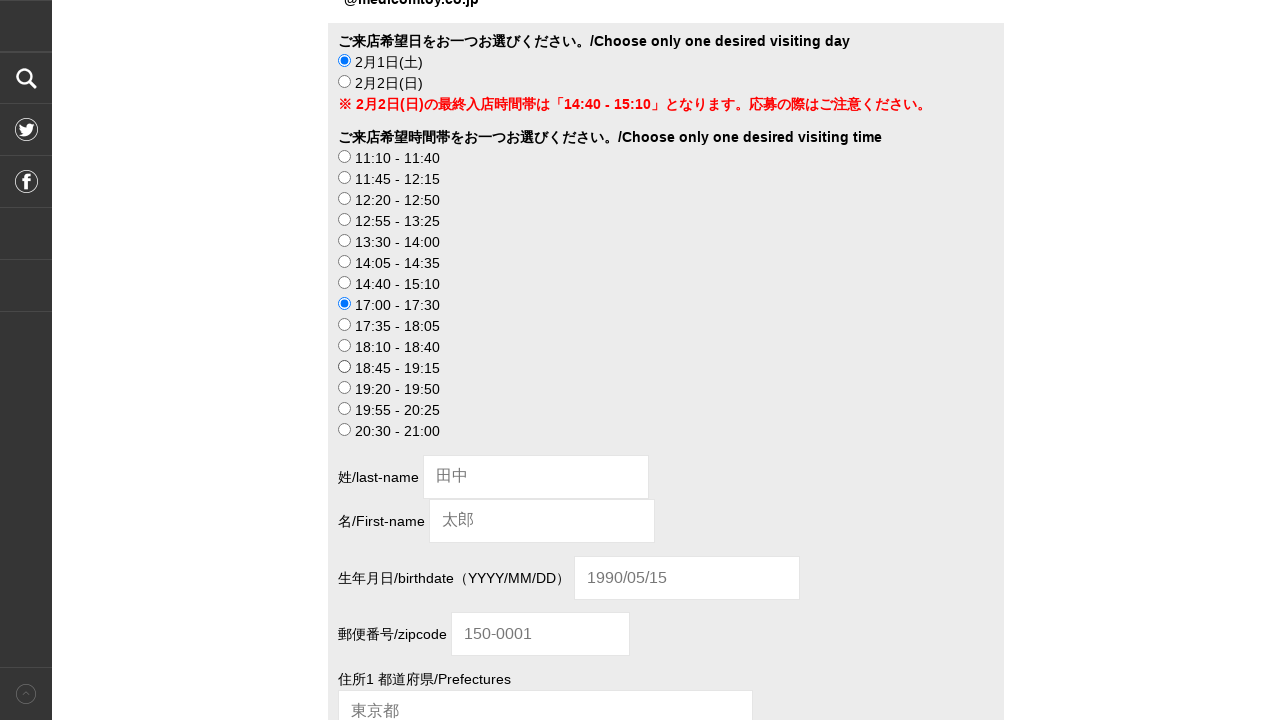

Filled address 2 field with '渋谷区神宮前' on input[name='address2']
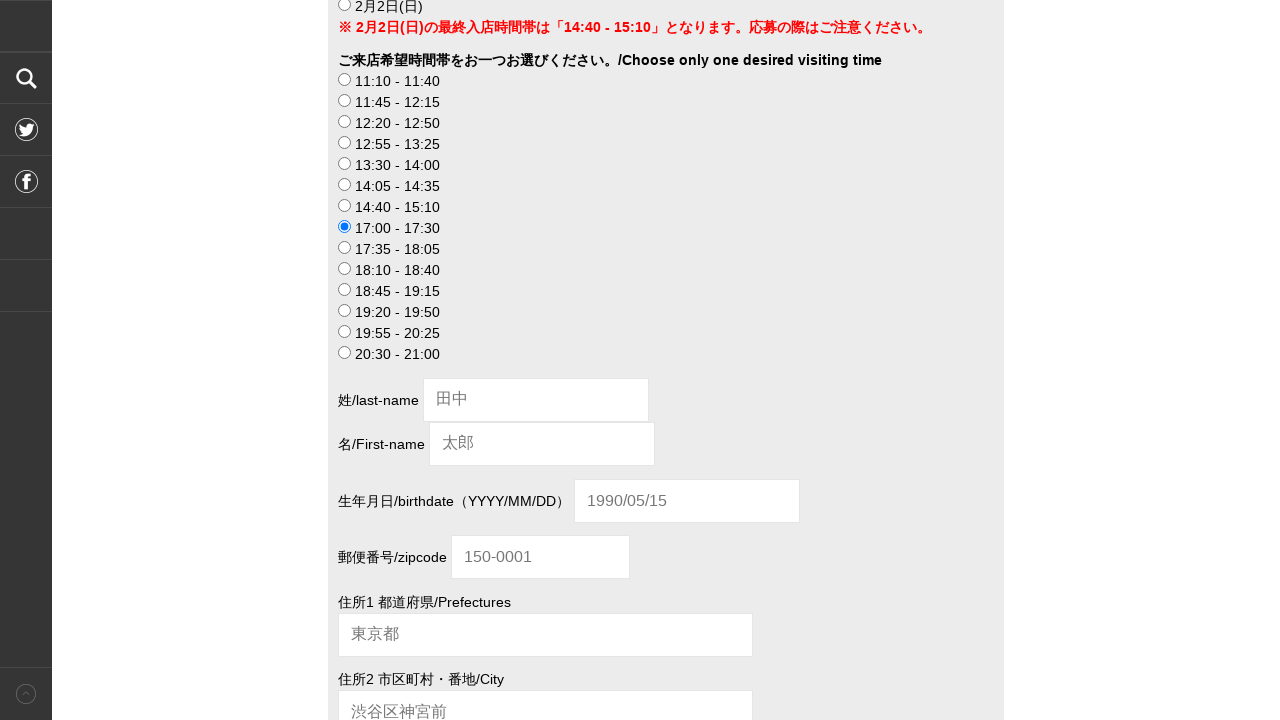

Filled address 3 field with '1-2-3 メゾン渋谷101' on input[name='address3']
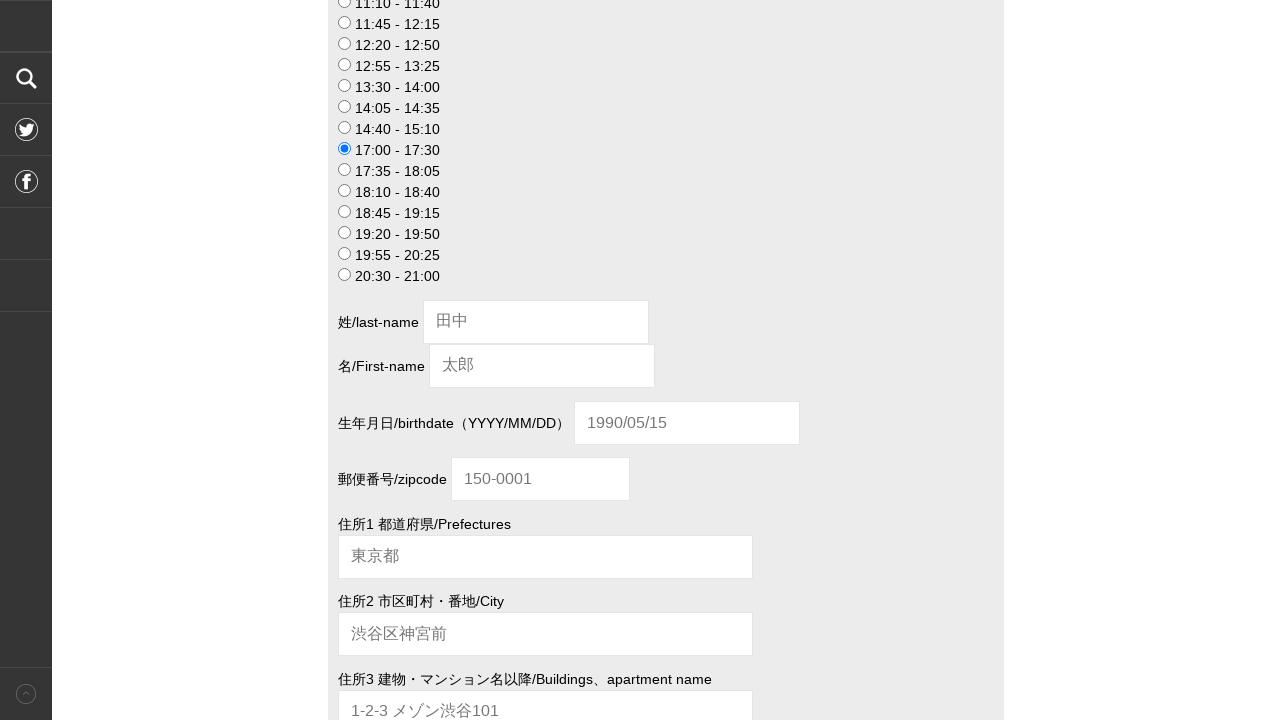

Filled phone number field with '03-1234-5678' on input[name='tel']
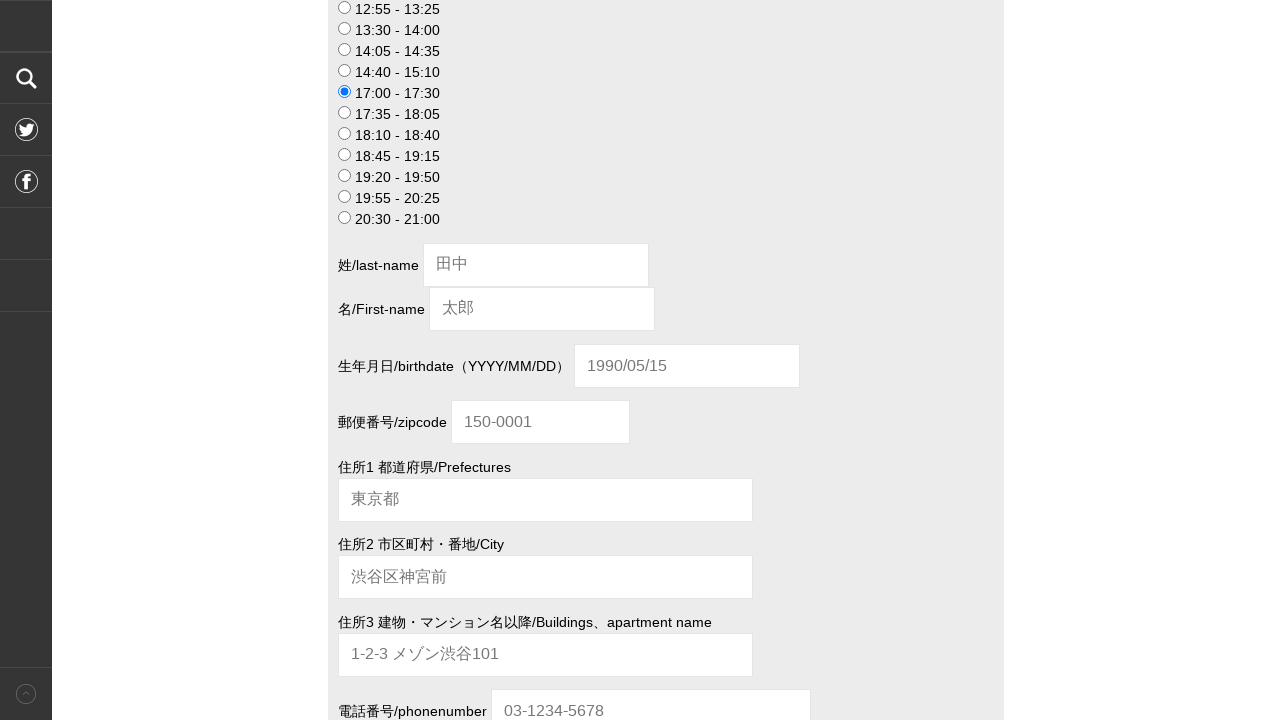

Filled email address field with 'tanaka.taro@example.com' on input[name='email']
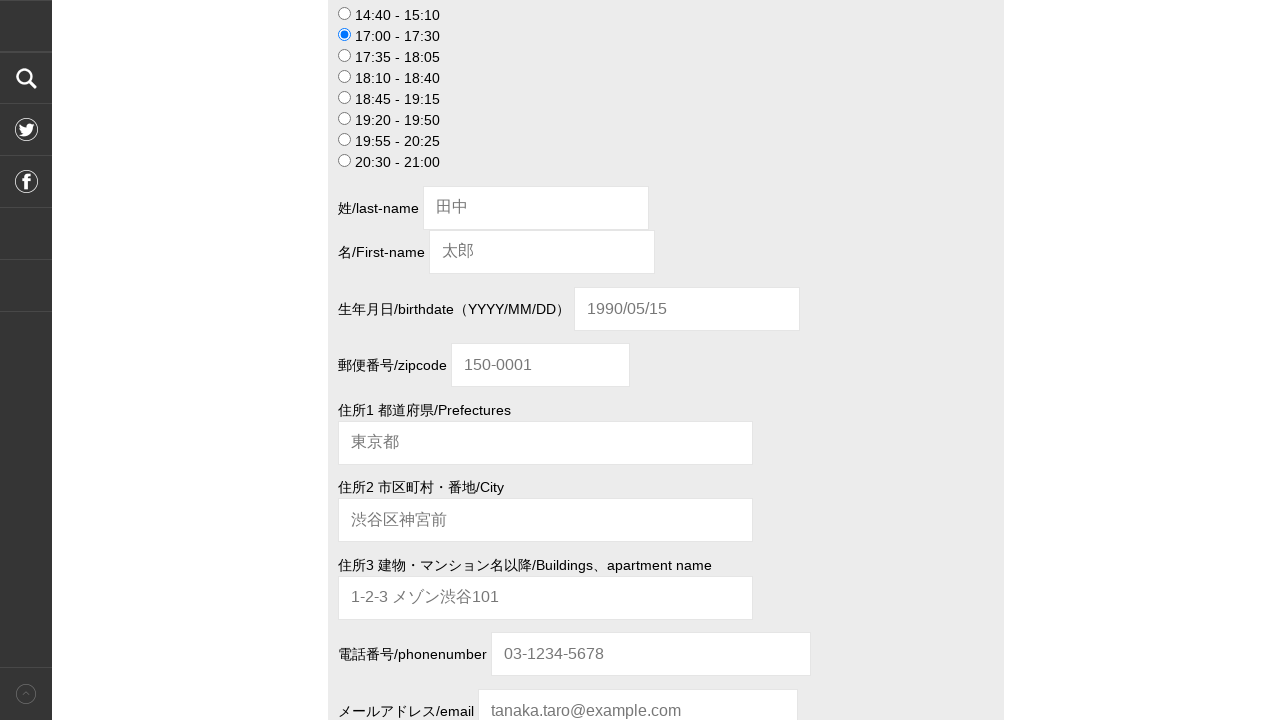

Filled email confirmation field with 'tanaka.taro@example.com' on input[name='email2']
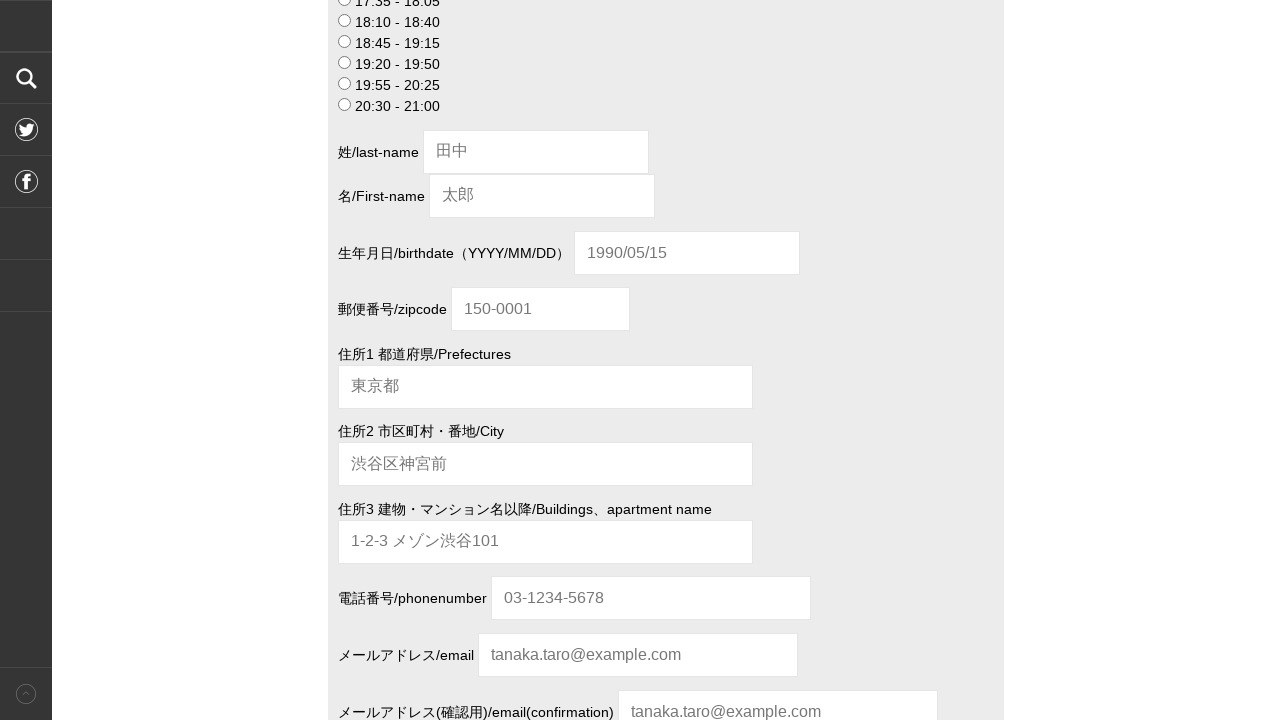

Clicked consent checkbox 1 of 1 at (344, 361) on input[name='consent[]'] >> nth=0
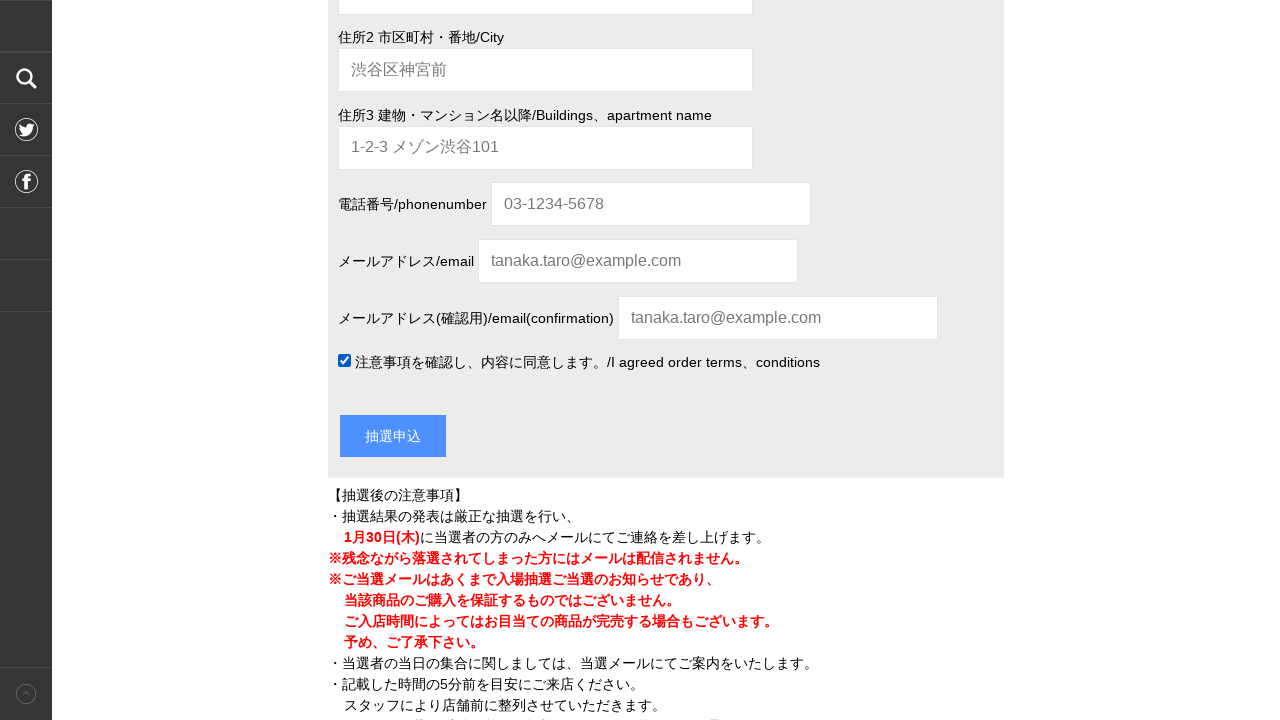

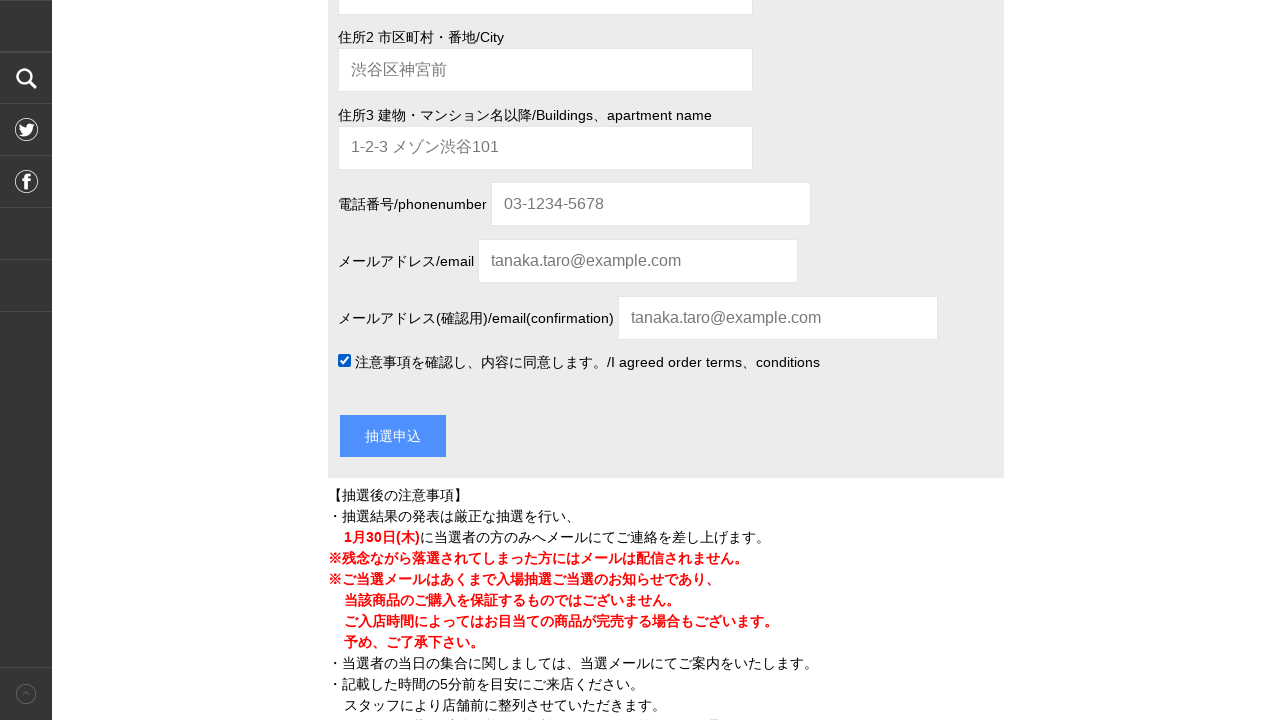